Tests browser alert and confirm dialog handling by clicking buttons that trigger alerts and validating the dialog text

Starting URL: https://rahulshettyacademy.com/AutomationPractice/

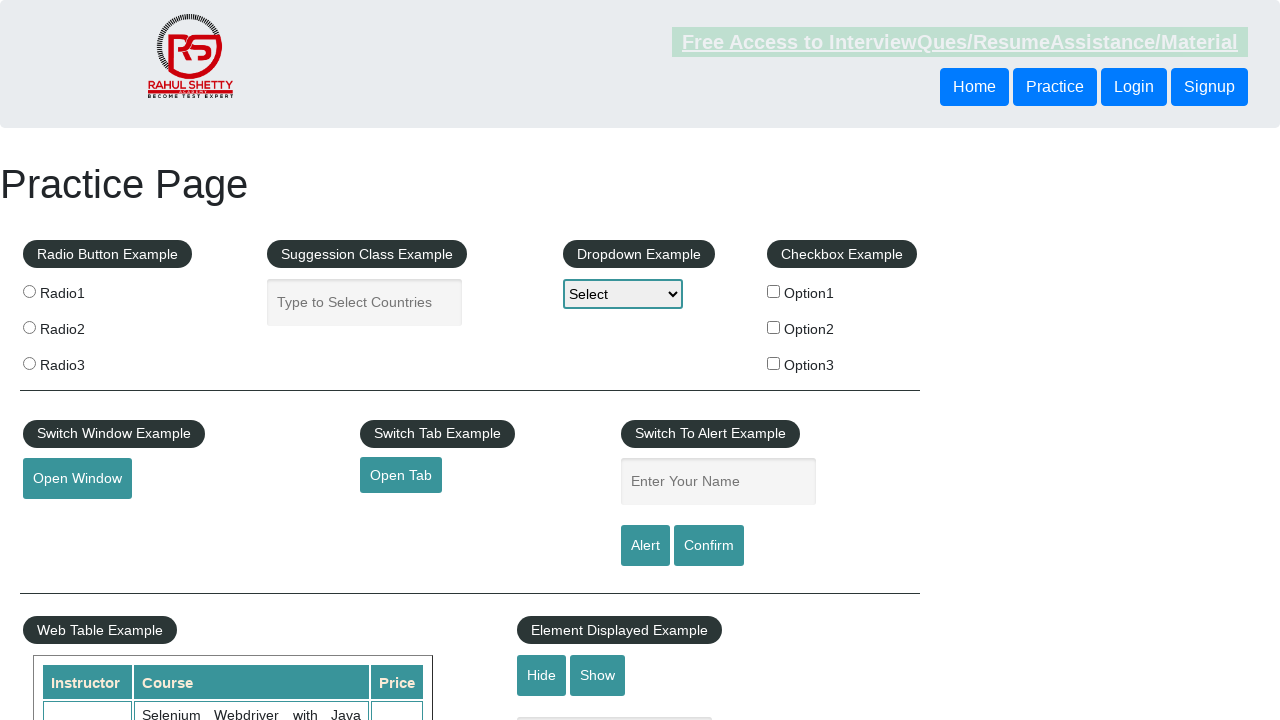

Set up dialog handler to accept alerts
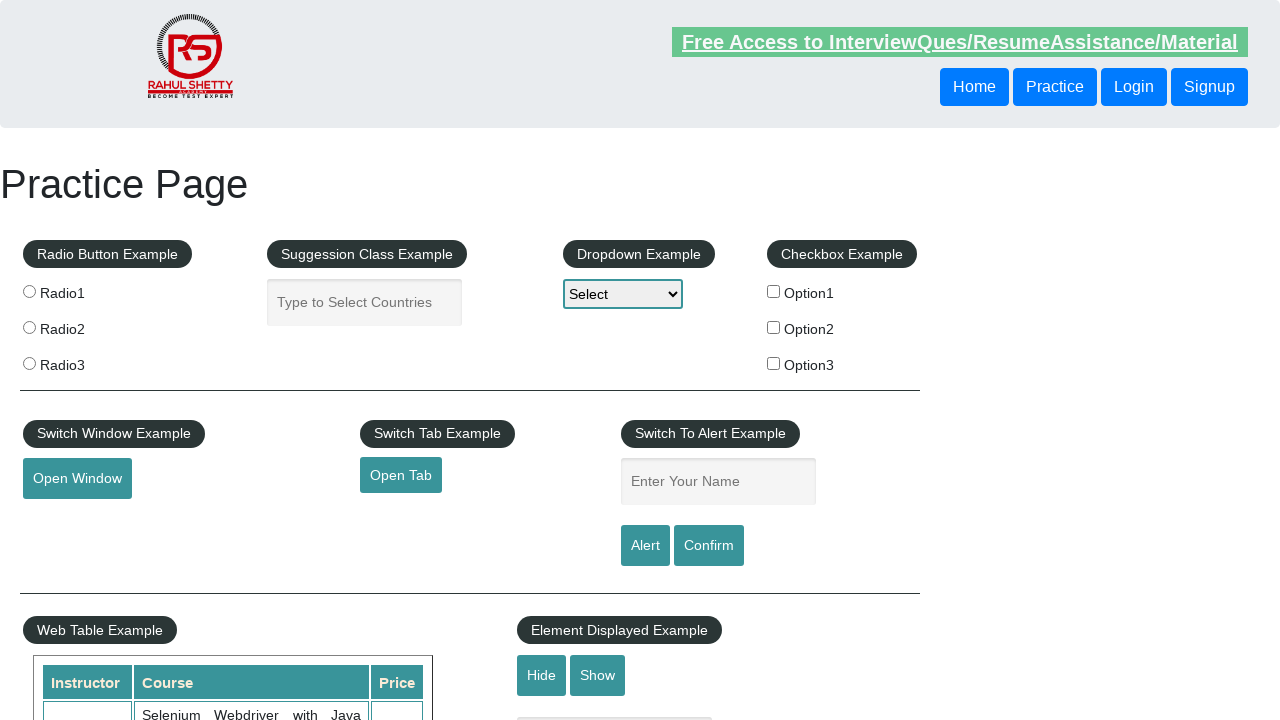

Clicked alert button to trigger alert dialog at (645, 546) on #alertbtn
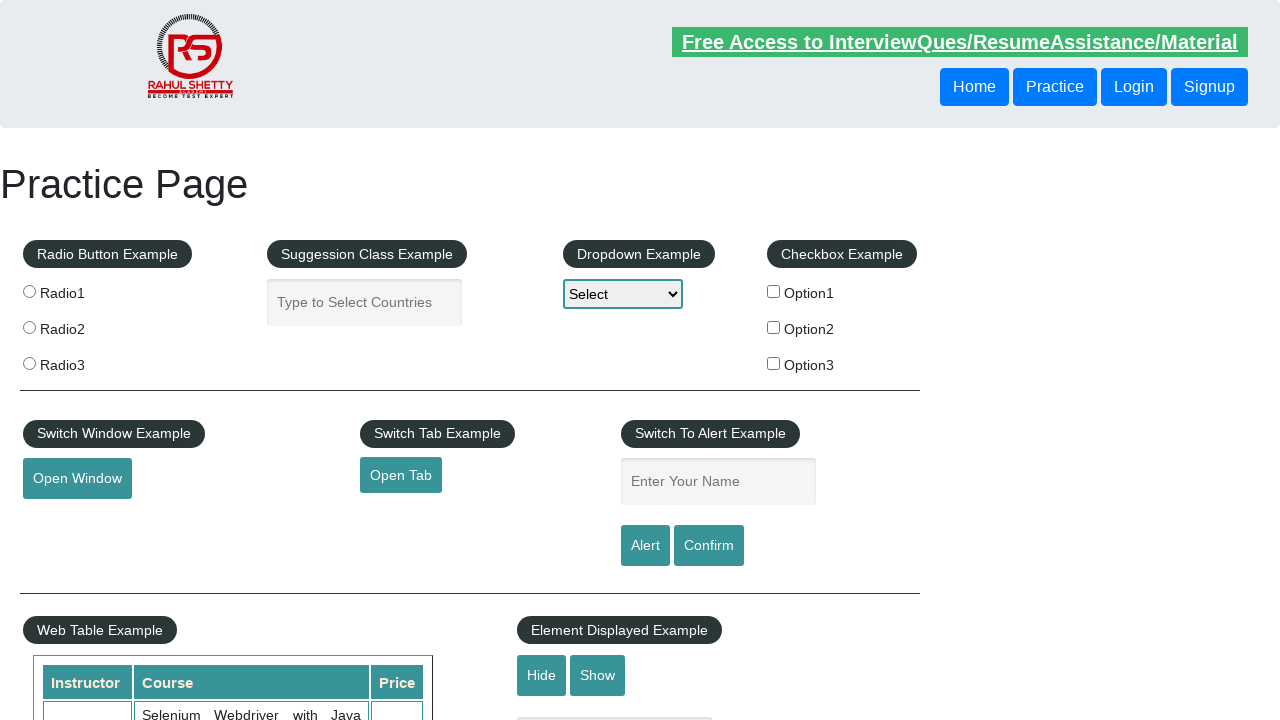

Clicked confirm button to trigger confirm dialog at (709, 546) on input[value='Confirm']
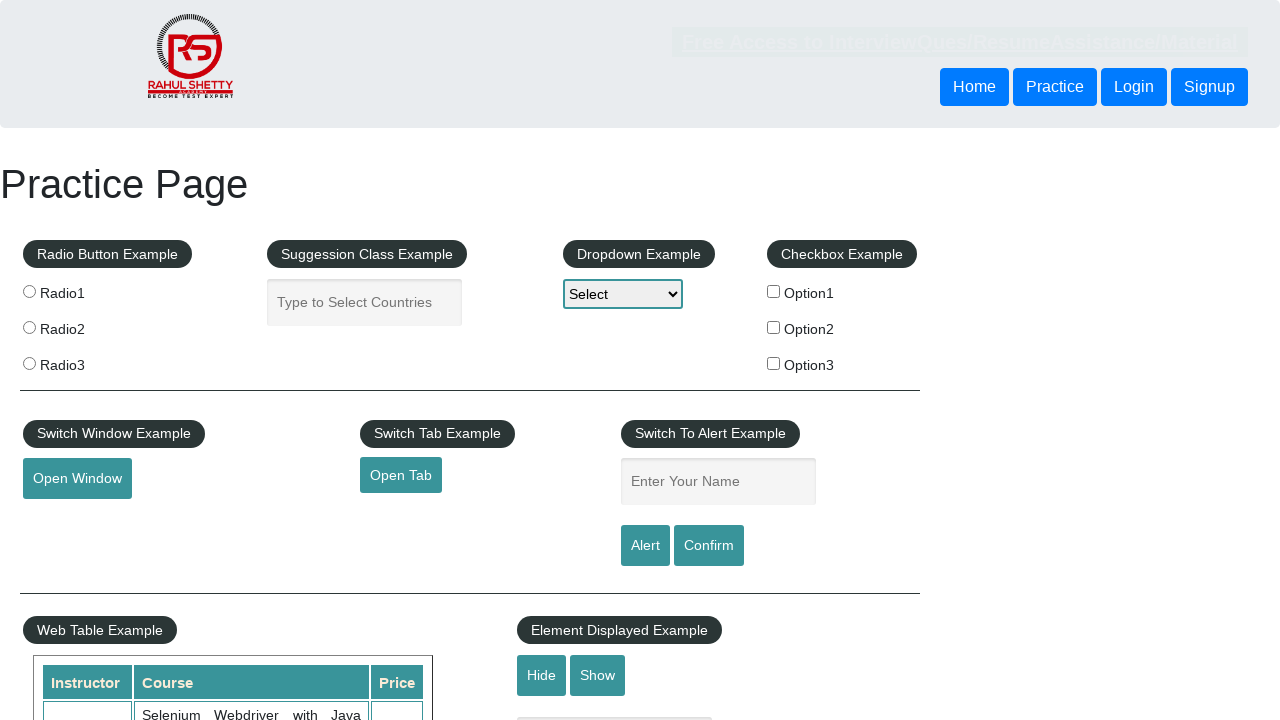

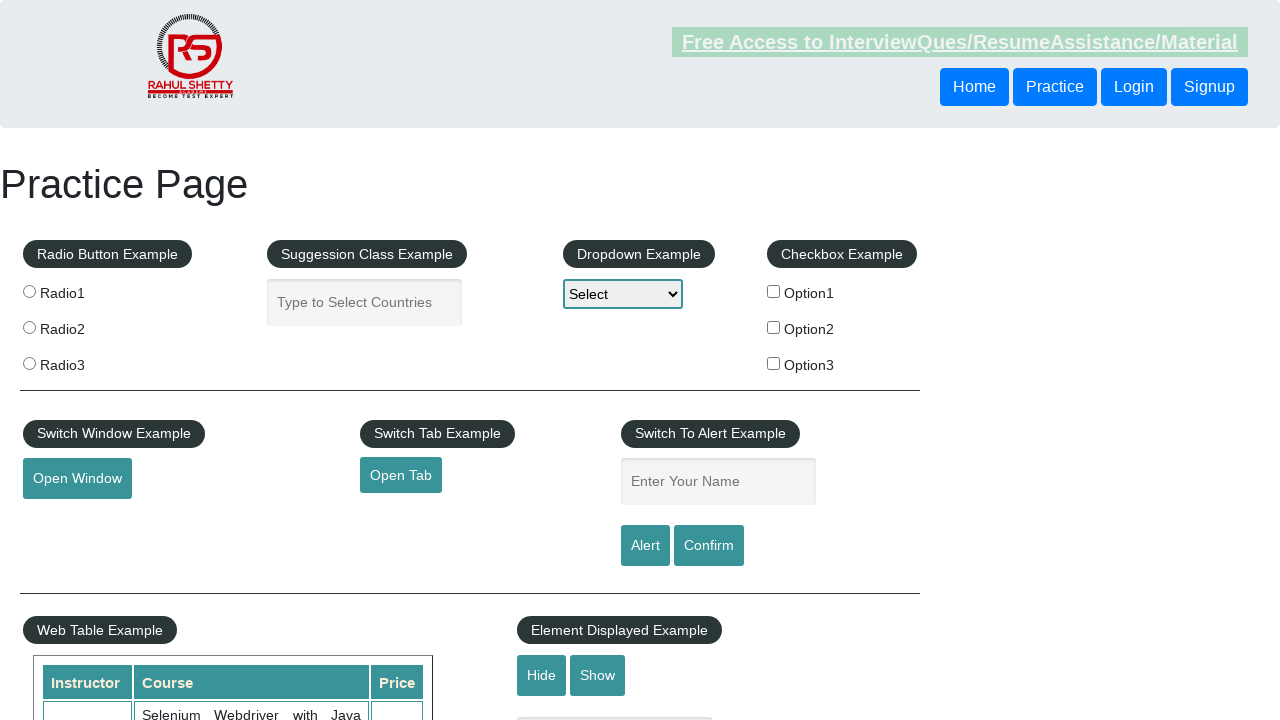